Tests alert box handling by clicking alert button and accepting the alert

Starting URL: https://demo.automationtesting.in/Alerts.html

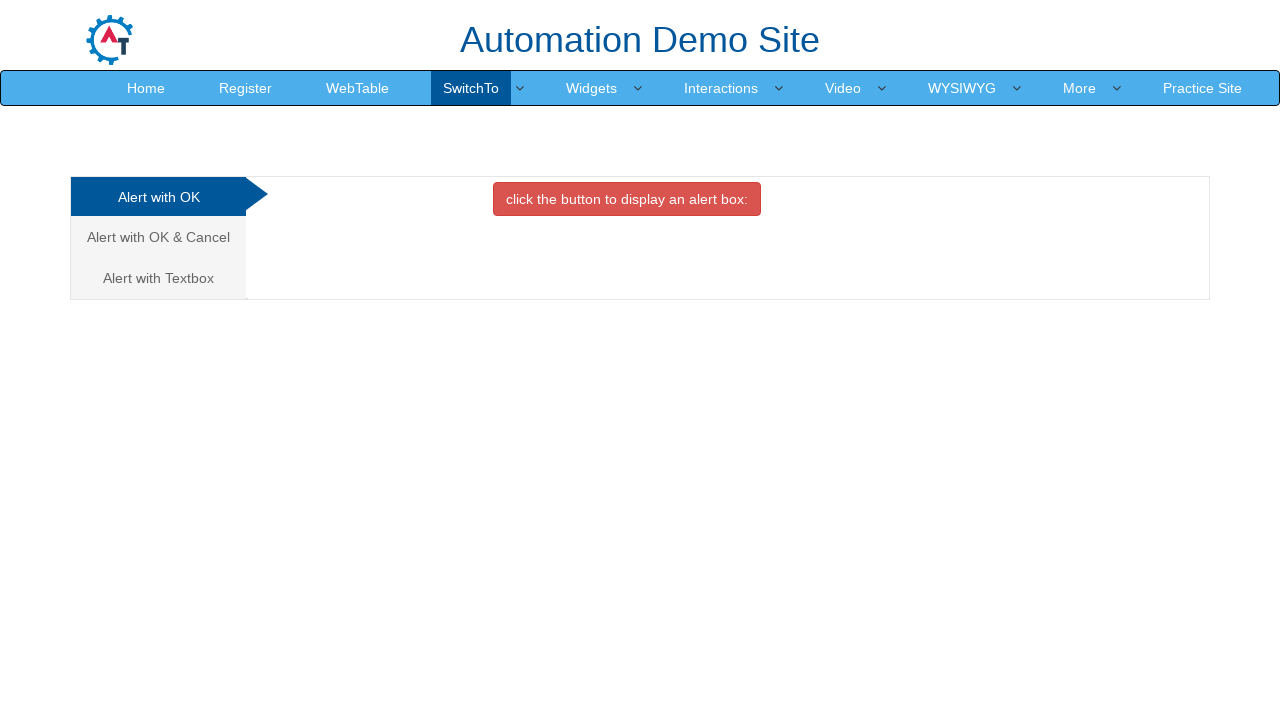

Set up dialog handler to automatically accept alerts
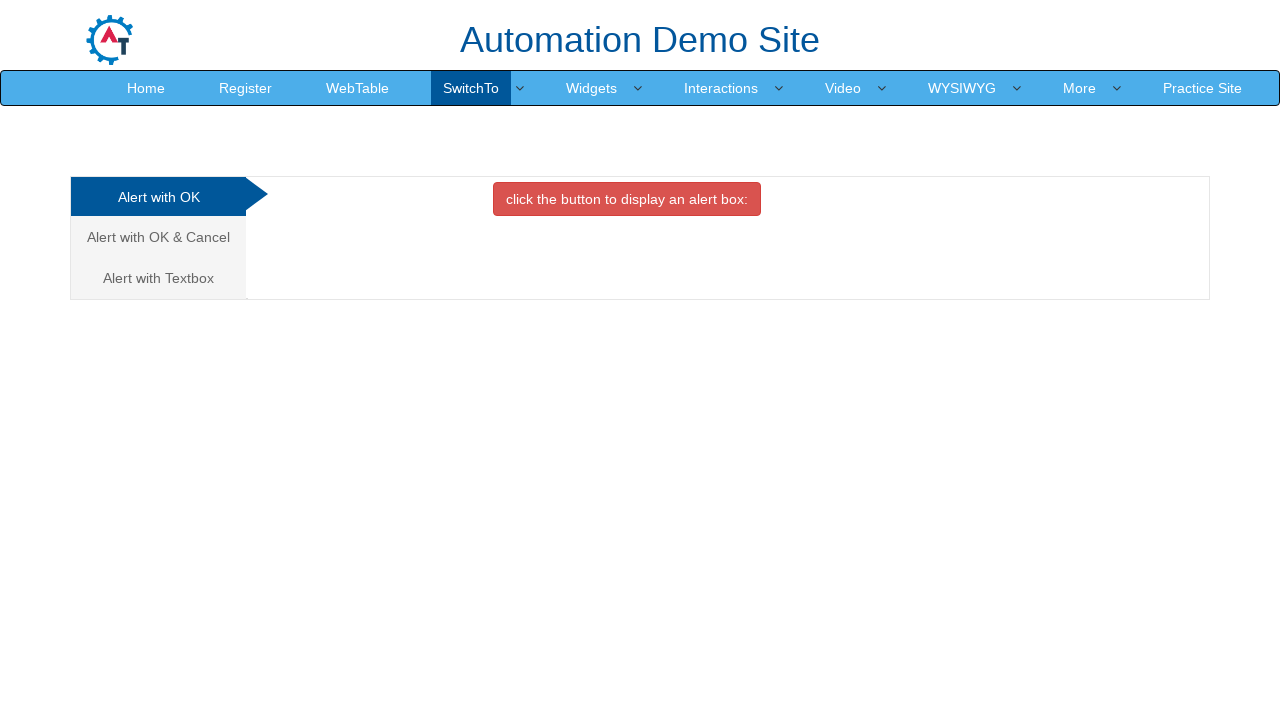

Clicked alert button to trigger alert box at (627, 199) on xpath=//button[@onclick='alertbox()']
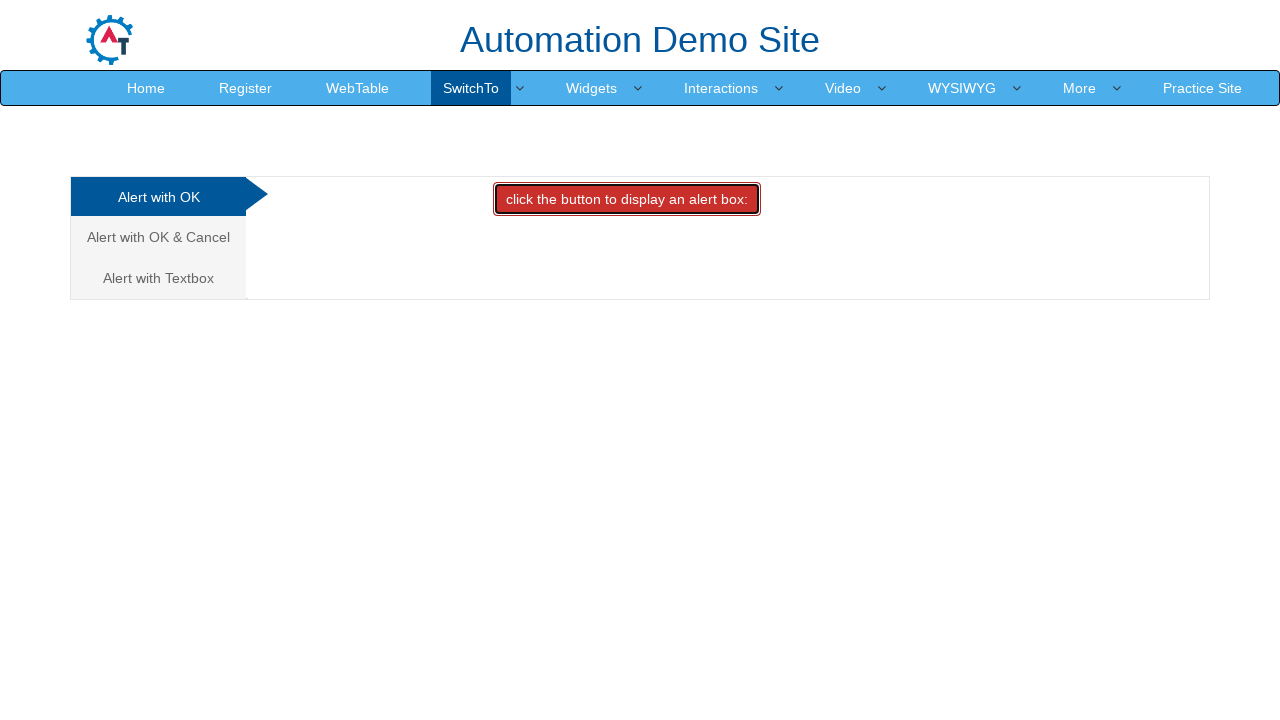

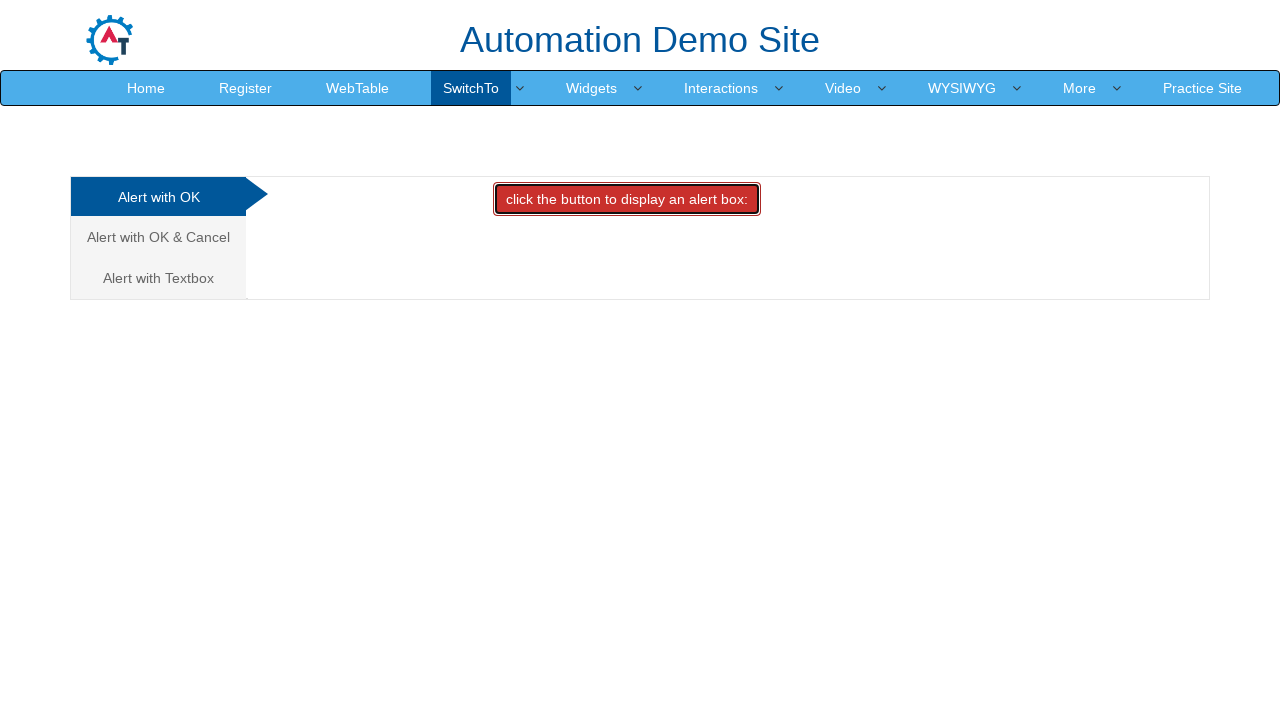